Navigates to the DemoBlaze home page and clicks on a navigation link

Starting URL: https://www.demoblaze.com/

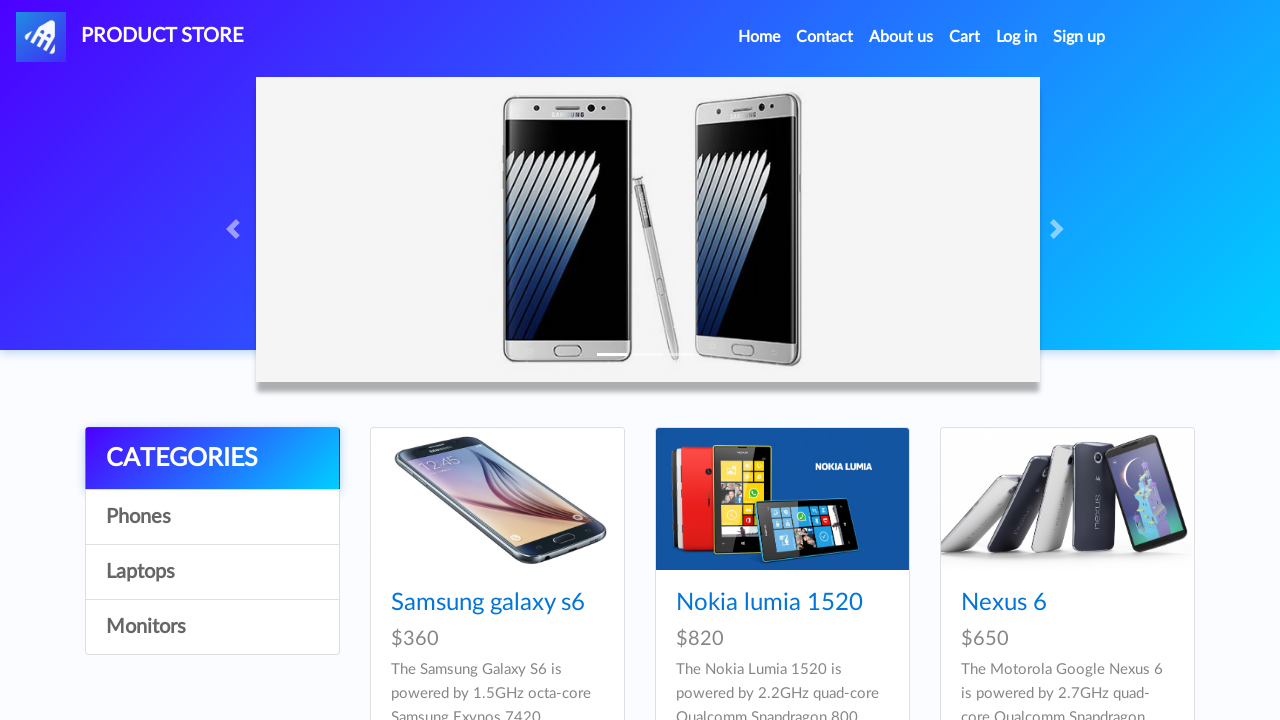

Clicked on navigation link at (759, 37) on .nav-link
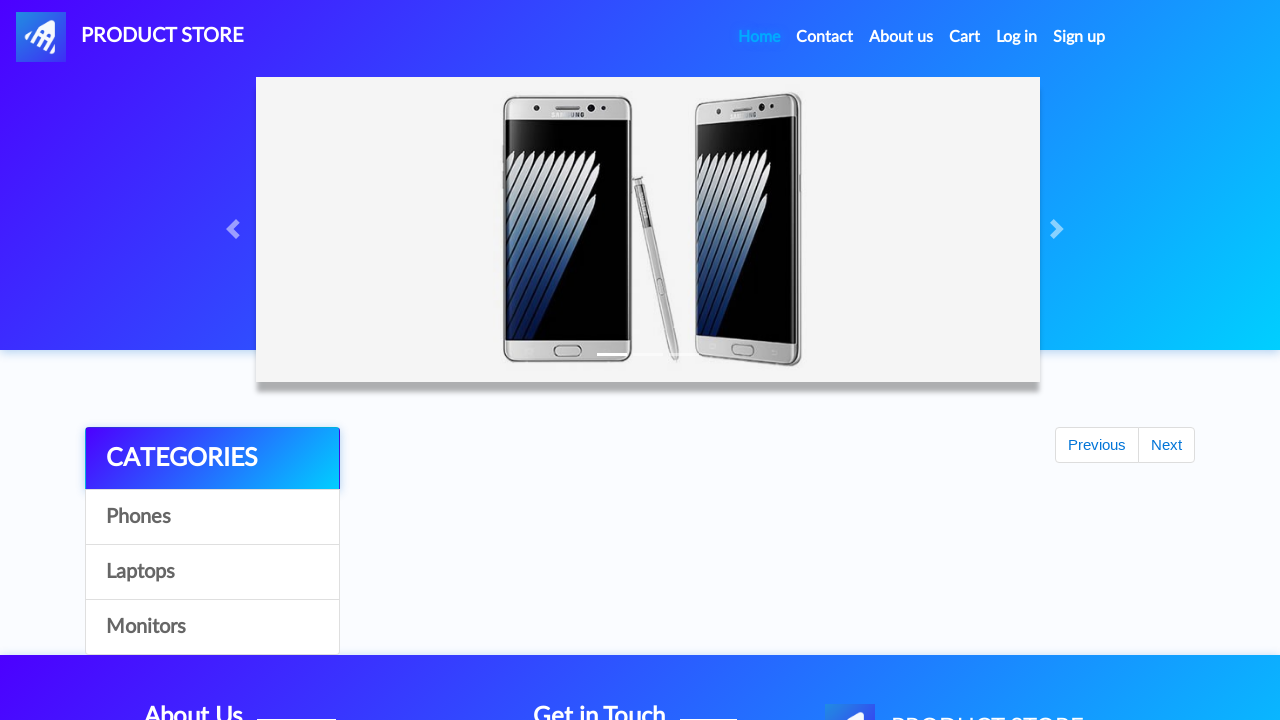

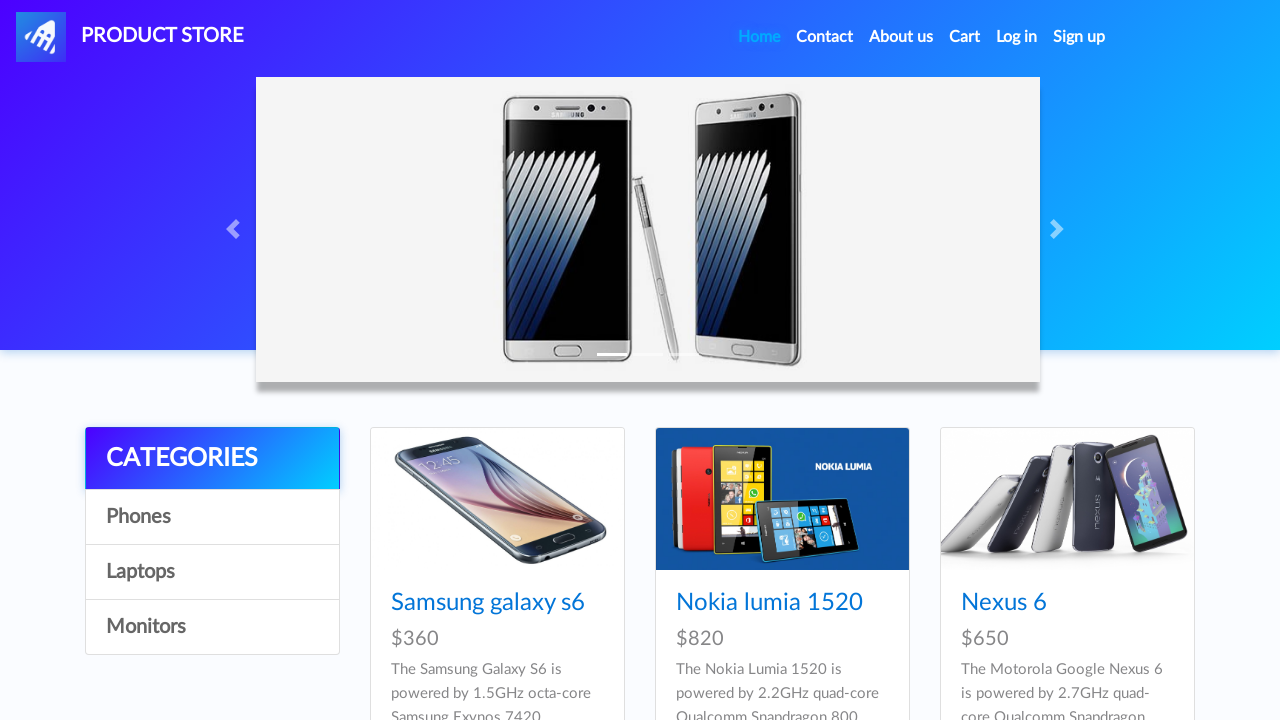